Tests form filling functionality by entering a randomly generated full name and email address into text input fields

Starting URL: https://demoqa.com/text-box

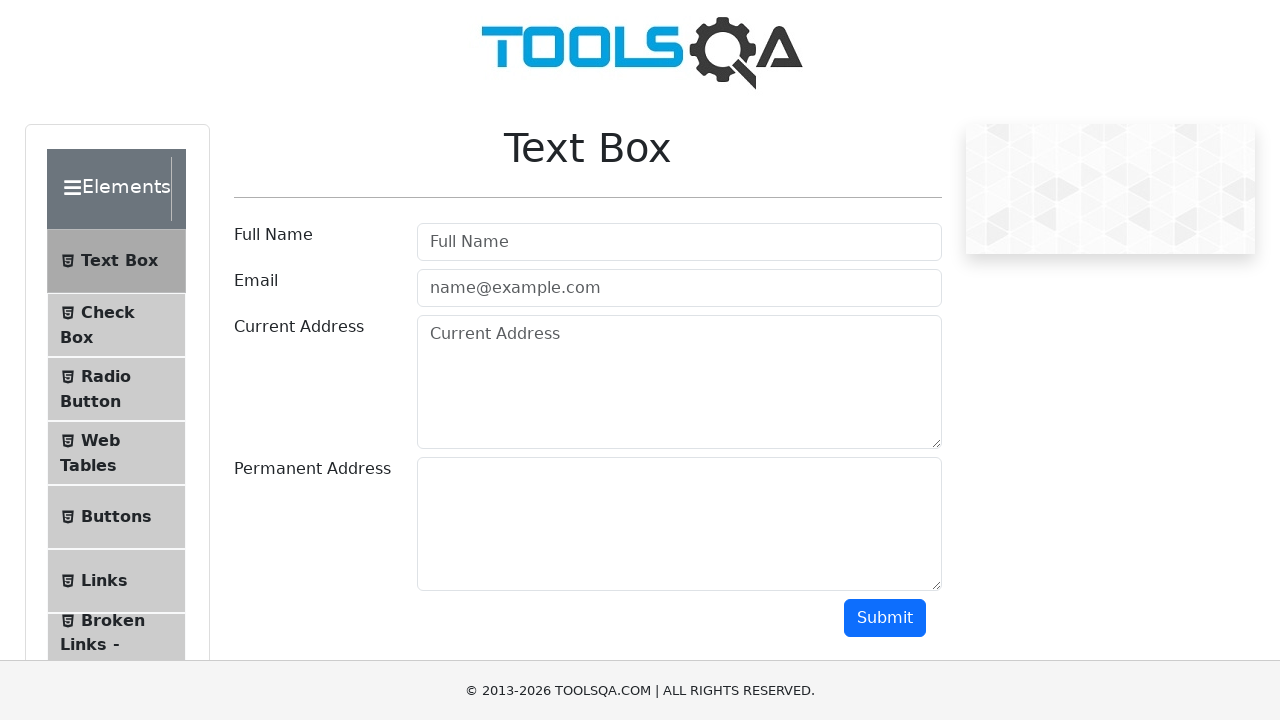

Filled username field with randomly generated full name 'Michael Johnson' on #userName
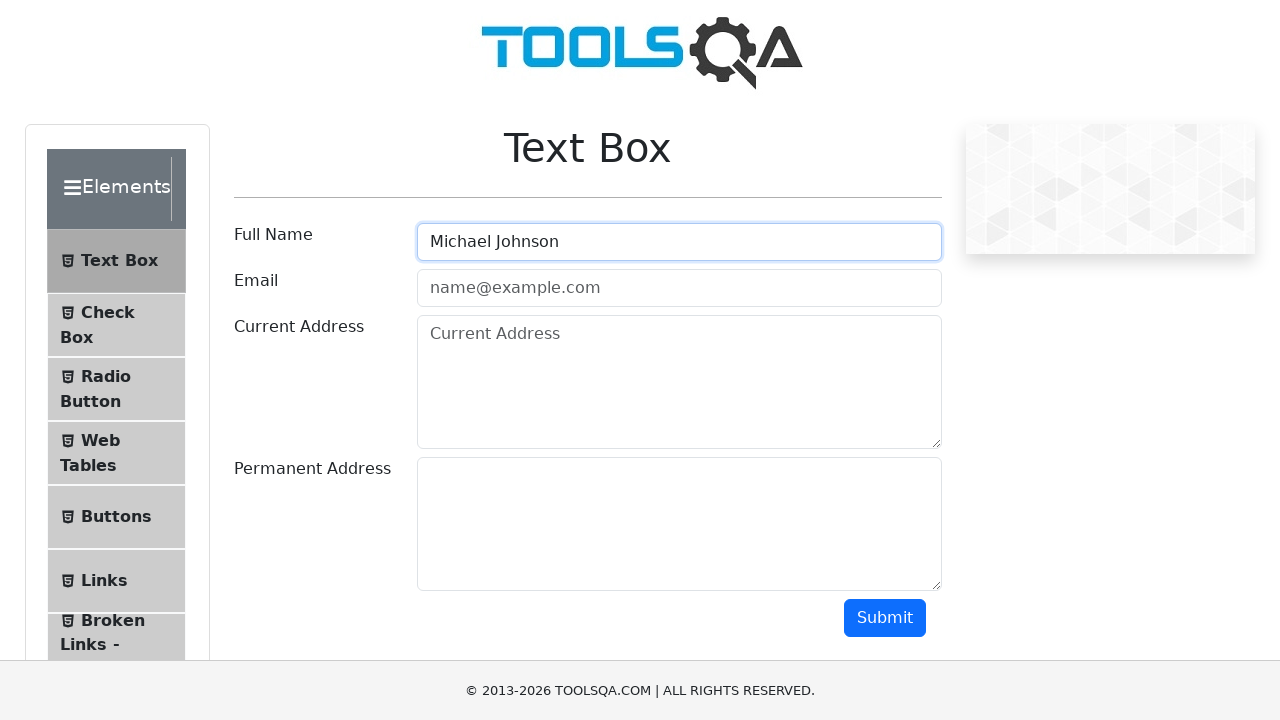

Filled email field with randomly generated email address 'mjohnson2024@example.com' on #userEmail
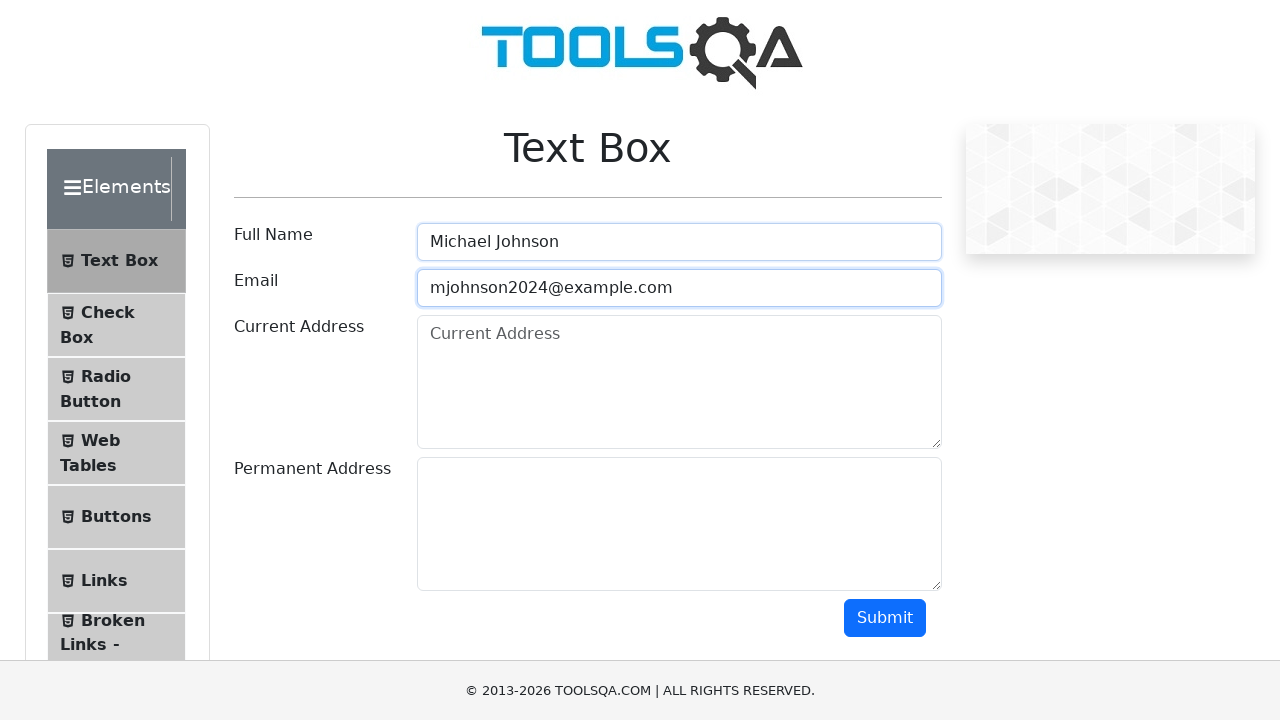

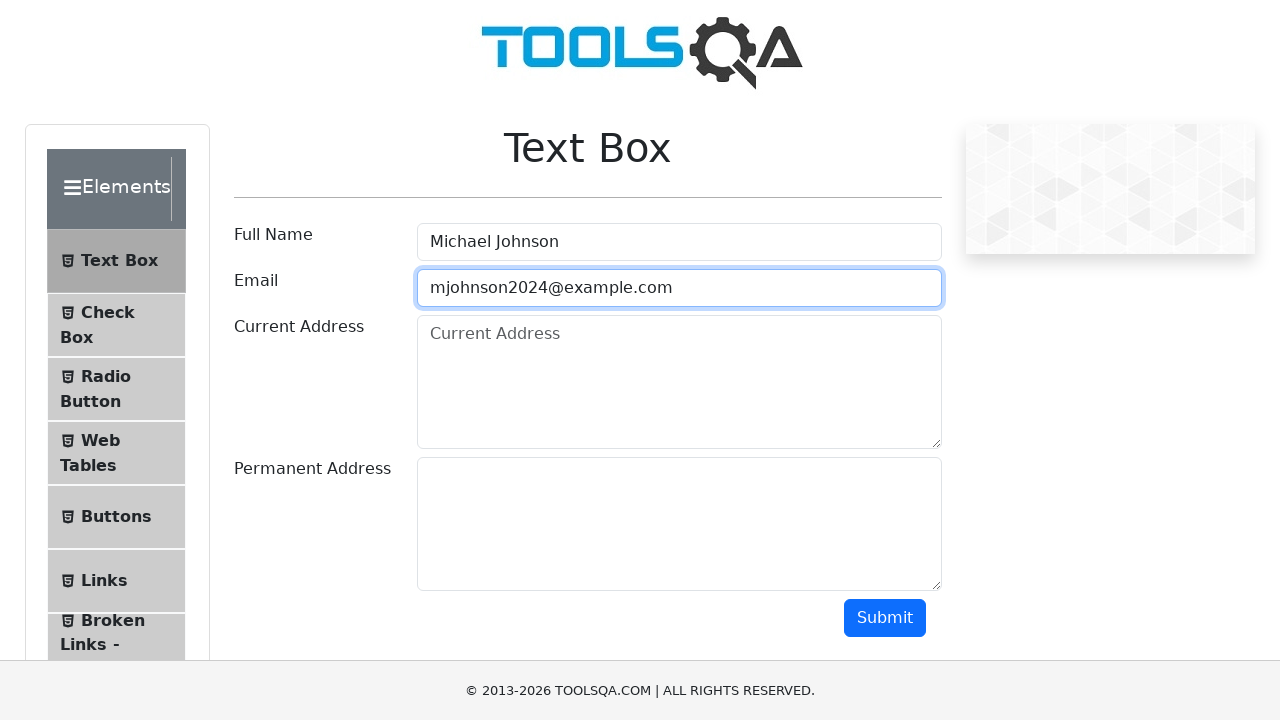